Tests day selection from a dropdown menu by clicking the button and selecting "Martes"

Starting URL: https://thefreerangetester.github.io/sandbox-automation-testing/

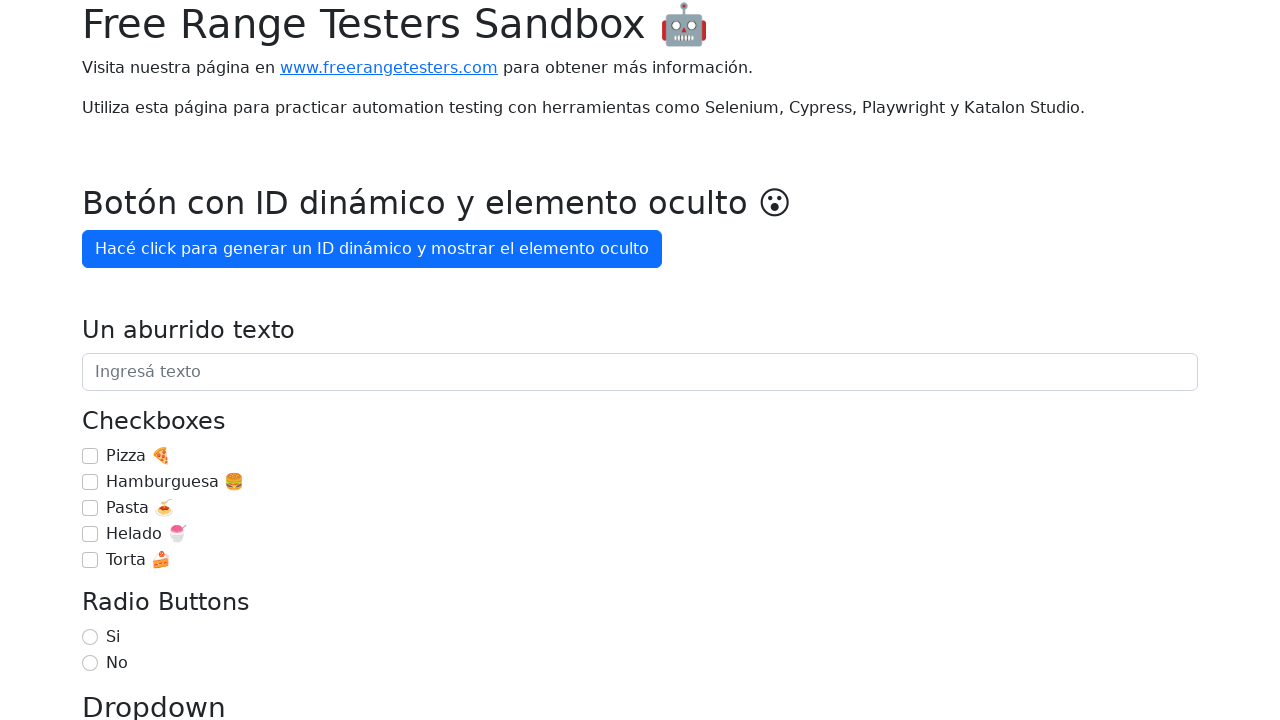

Navigated to the sandbox automation testing website
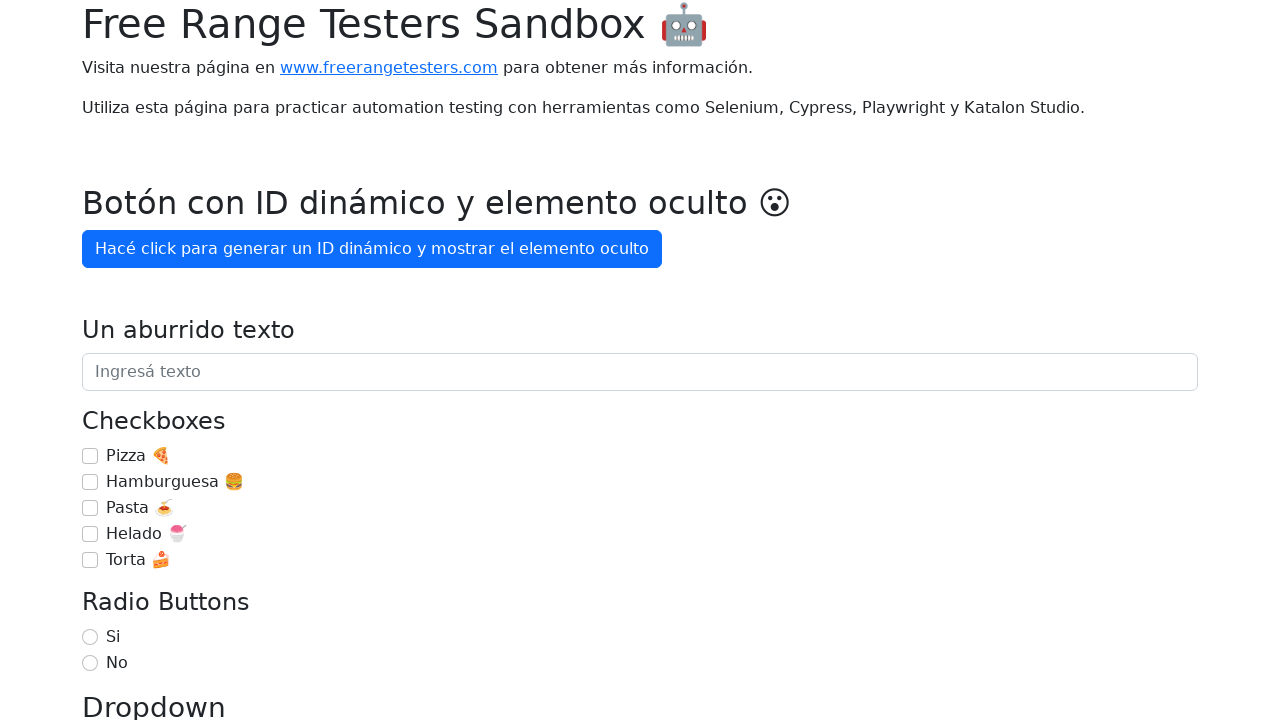

Clicked the 'Día de la semana' dropdown button at (171, 360) on internal:role=button[name="Día de la semana"i]
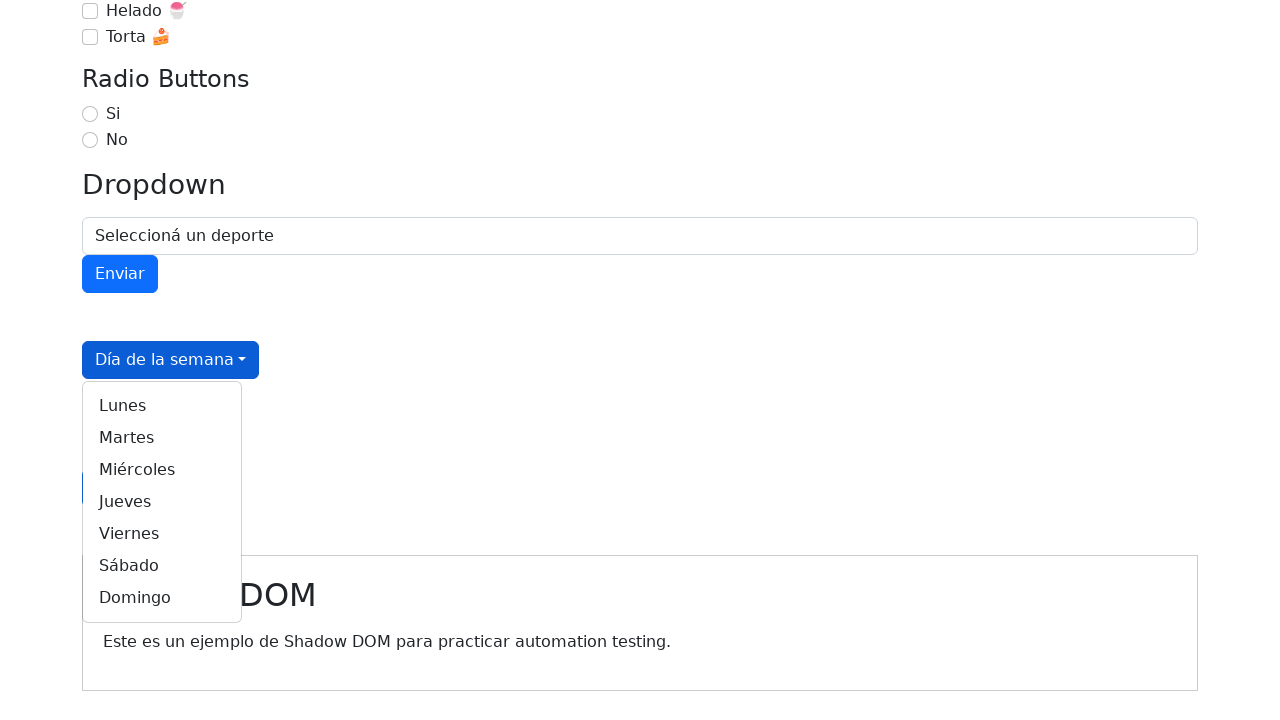

Selected 'Martes' from the day dropdown menu at (162, 438) on internal:role=link[name="Martes"i]
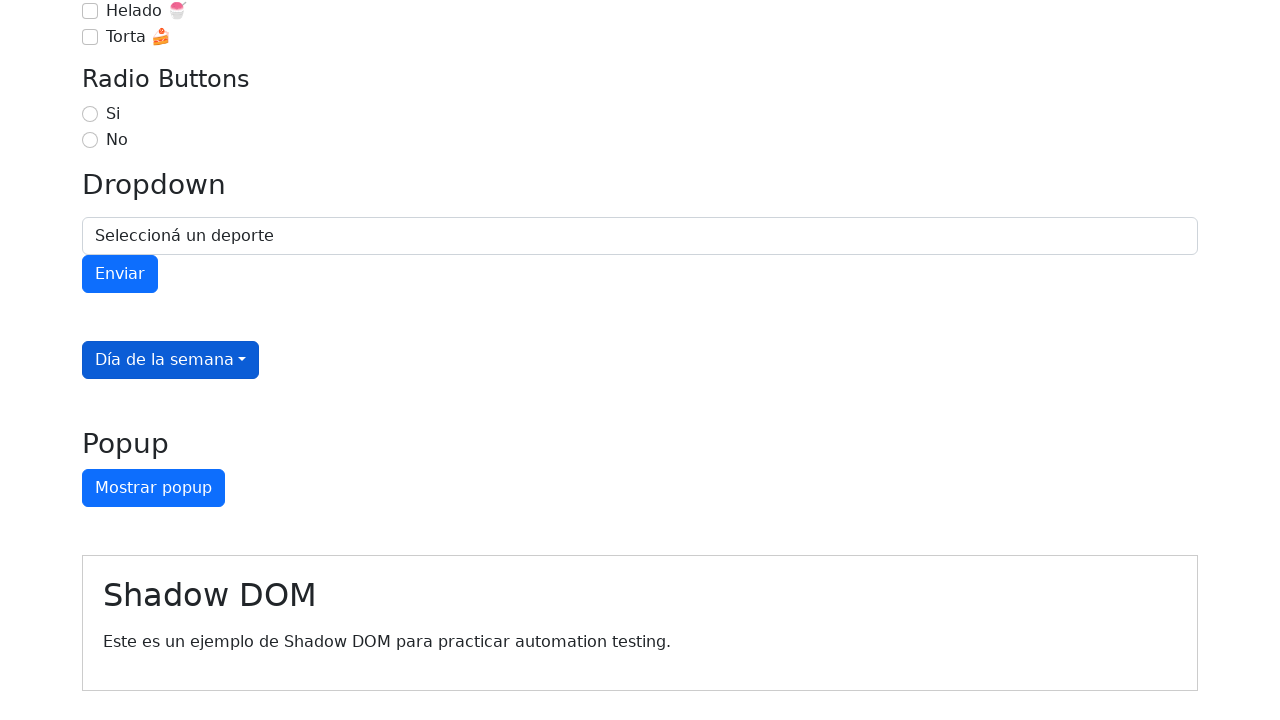

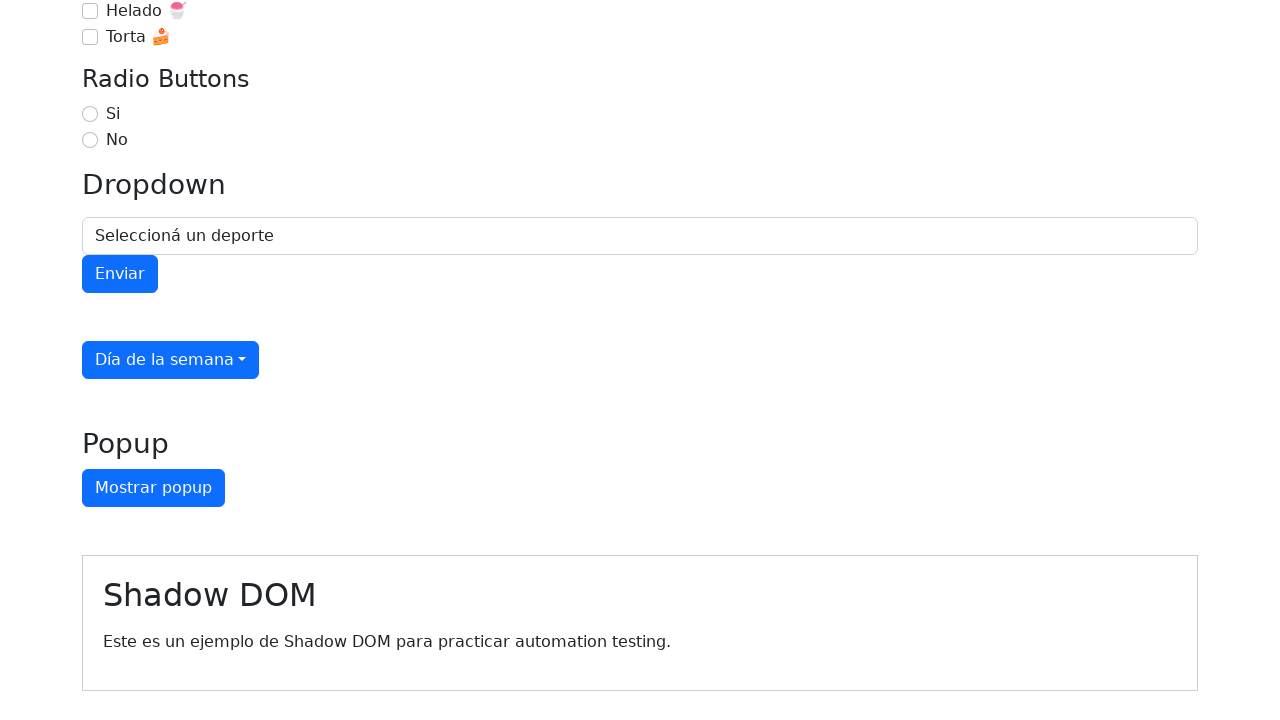